Tests the add/remove elements functionality by clicking "Add Element" twice to create two delete buttons, then removing one and verifying only one delete button remains.

Starting URL: https://the-internet.herokuapp.com/add_remove_elements/

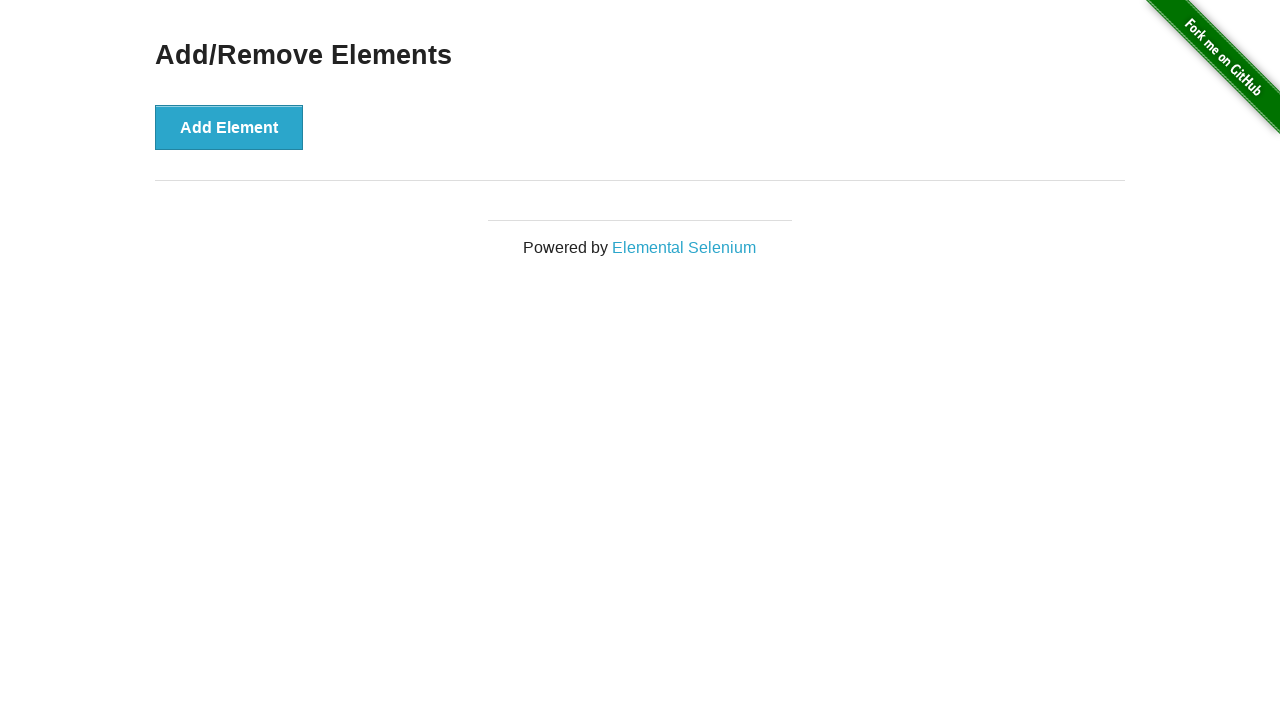

Clicked 'Add Element' button first time at (229, 127) on xpath=//button[text() = 'Add Element']
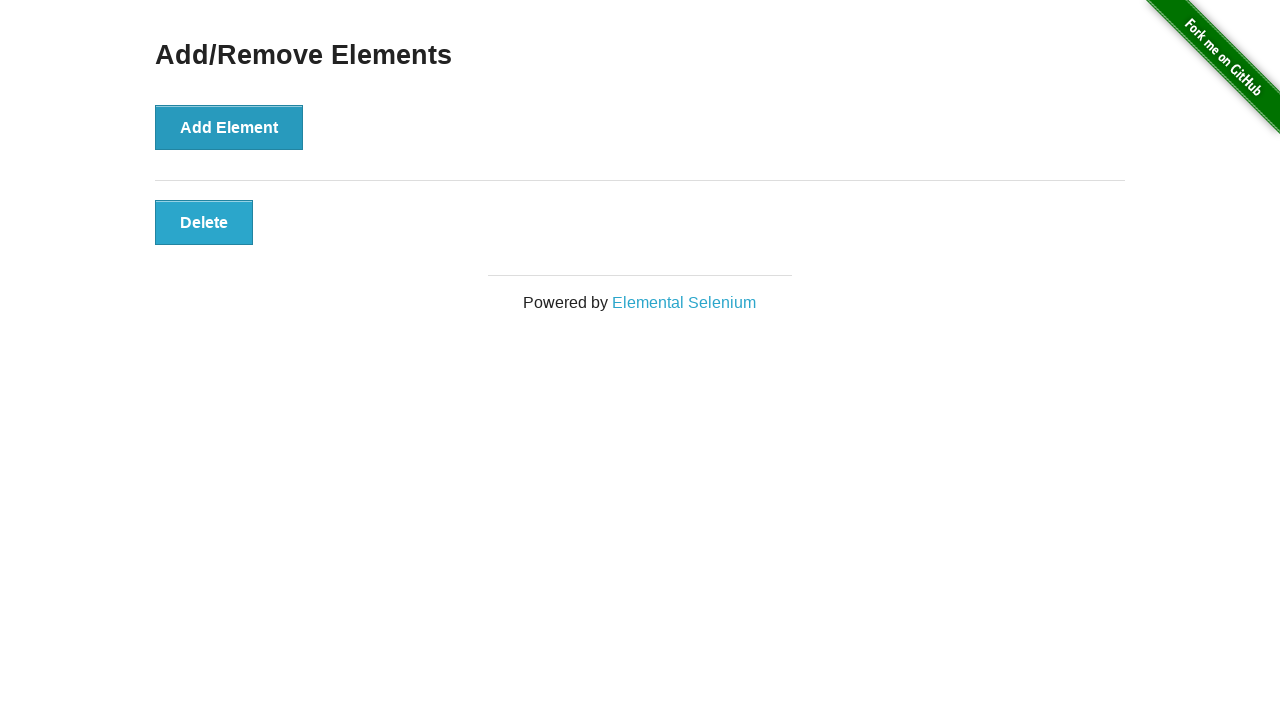

Clicked 'Add Element' button second time at (229, 127) on xpath=//button[text() = 'Add Element']
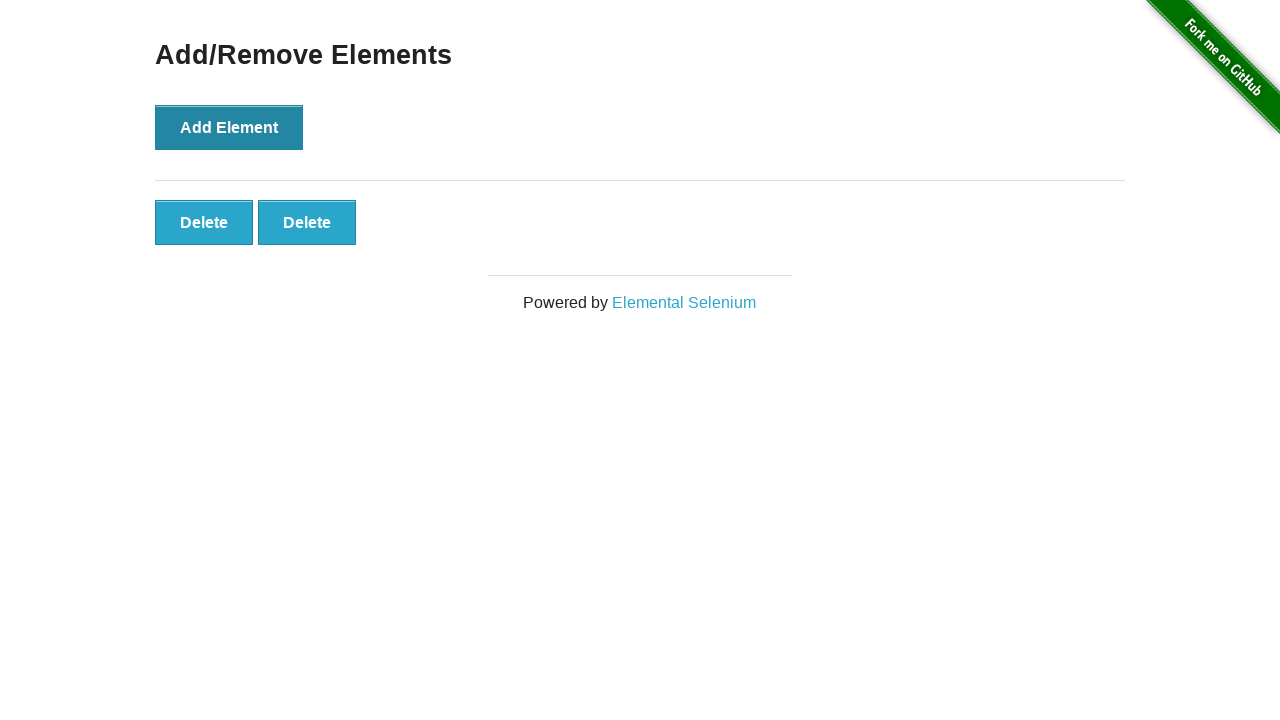

Delete buttons appeared on page
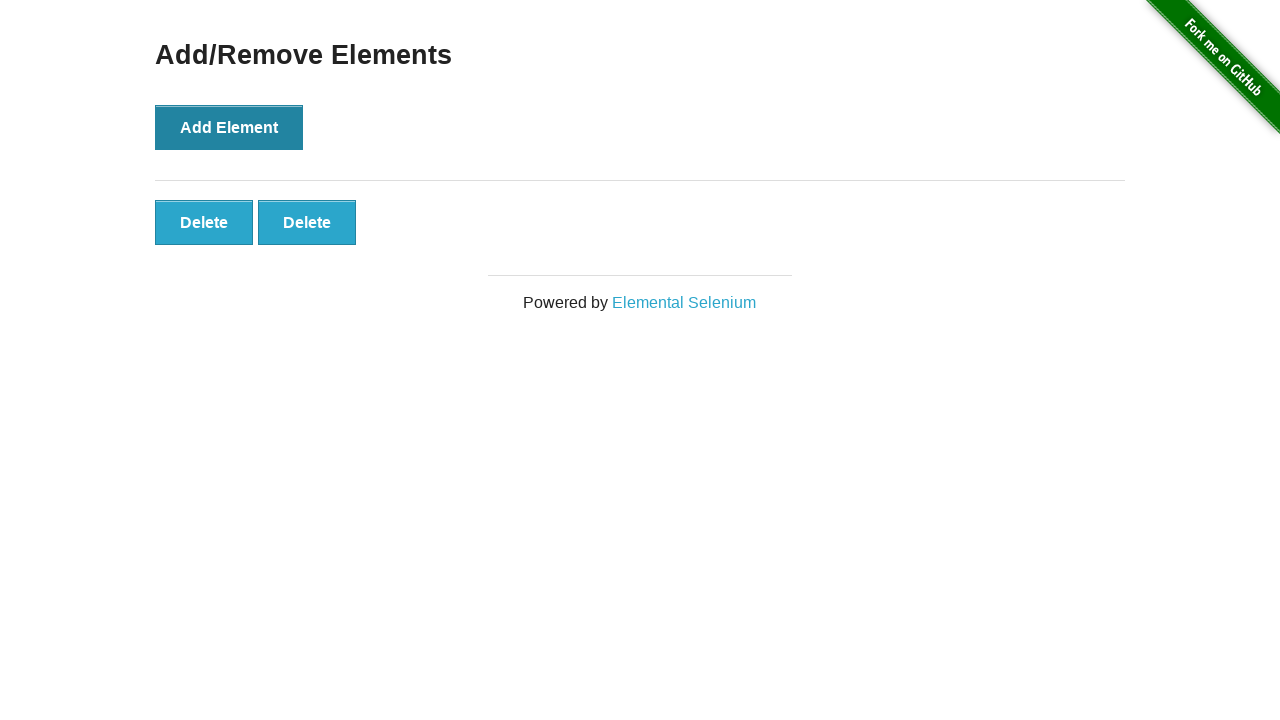

Clicked the second delete button to remove one element at (307, 222) on xpath=//button[text() = 'Delete'] >> nth=1
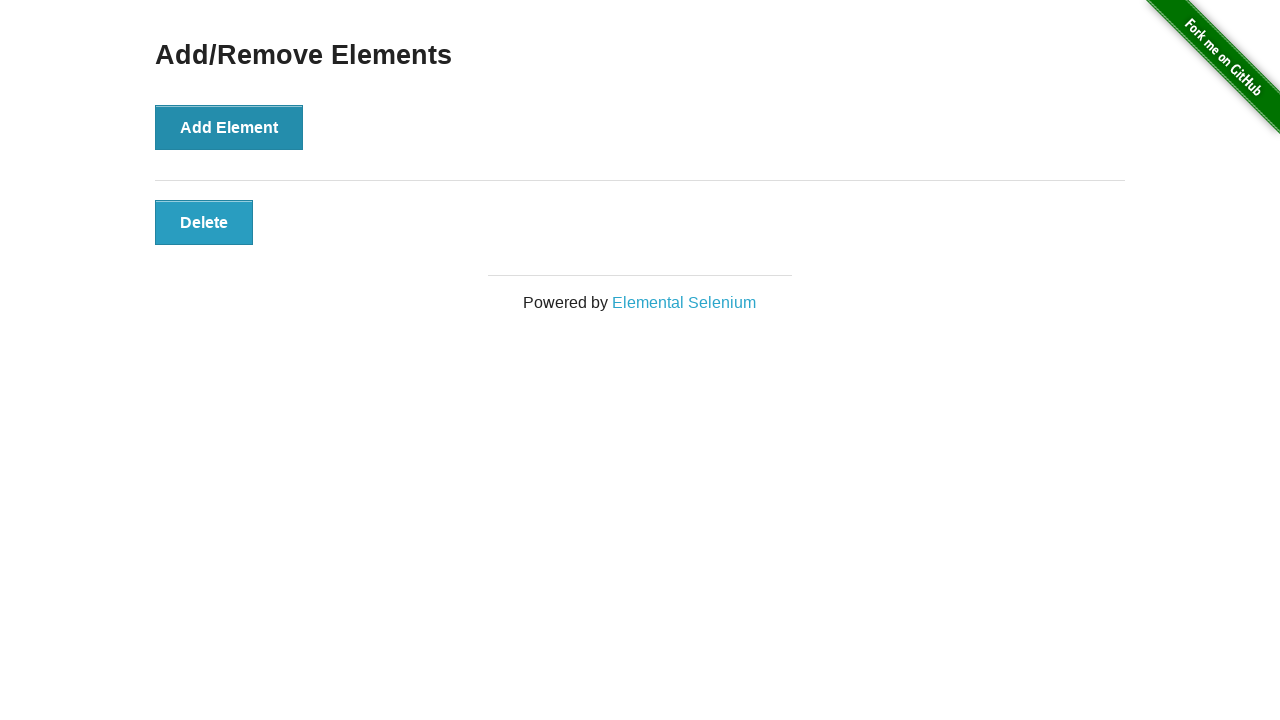

Verified only one delete button remains
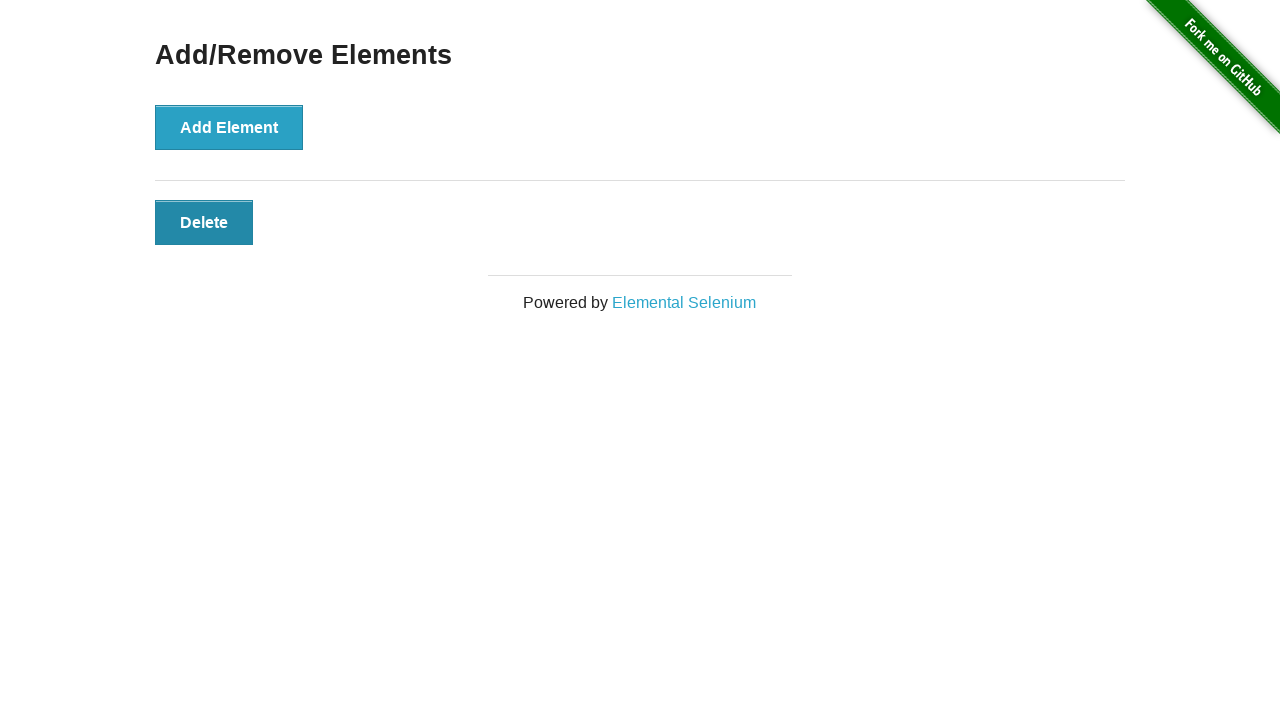

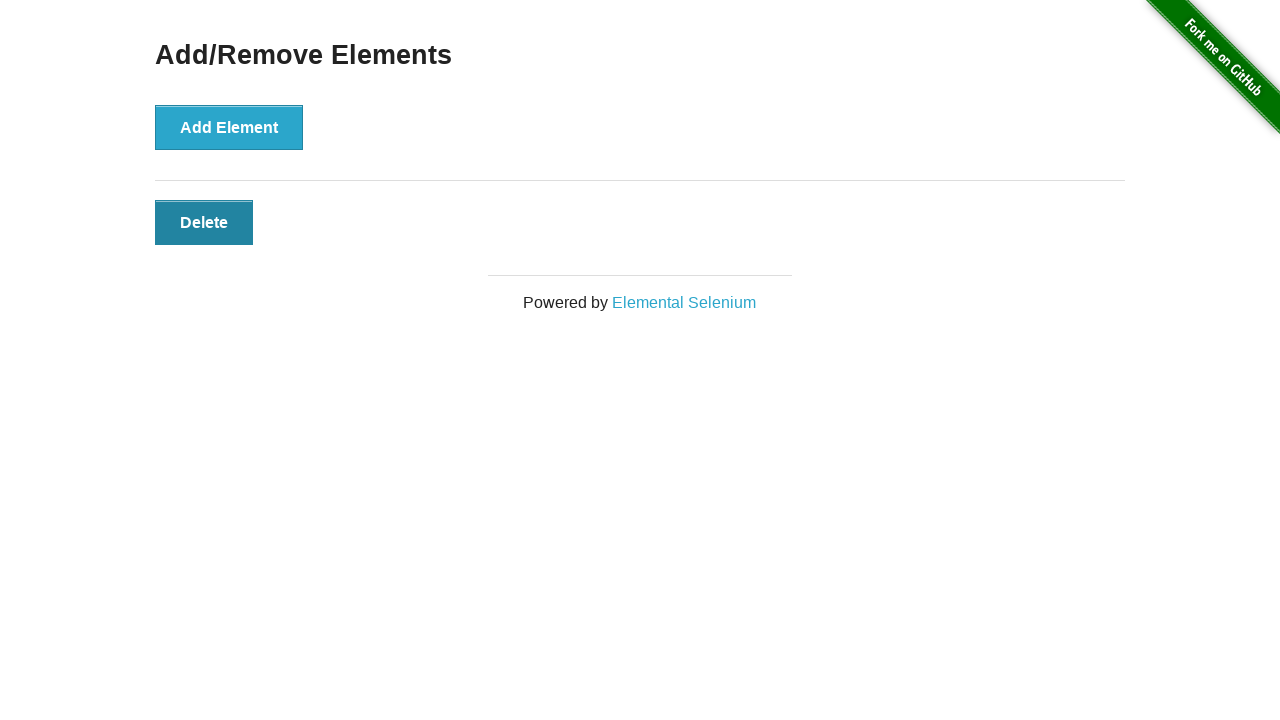